Tests listbox interaction on tutorials point practice page

Starting URL: https://www.tutorialspoint.com/selenium/practice/select-menu.php

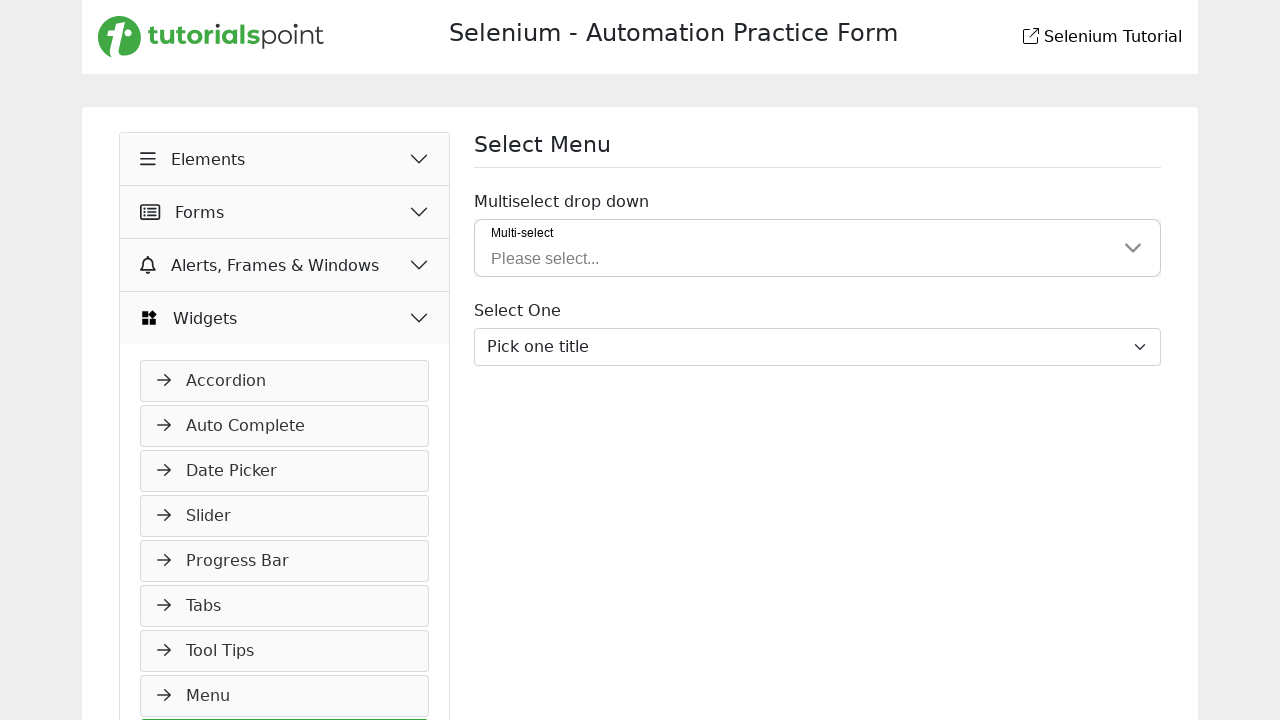

Waited for page to load (networkidle state)
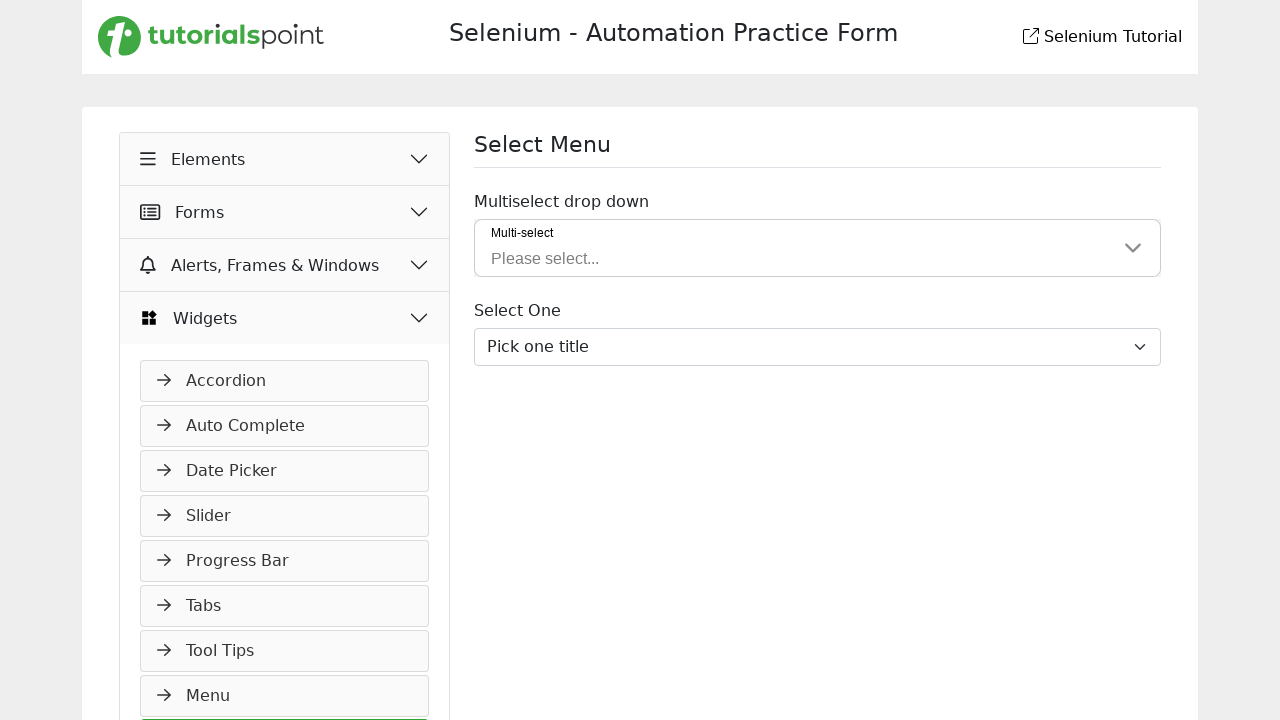

Clicked on the select menu to open listbox at (545, 259) on span:text('Please select...')
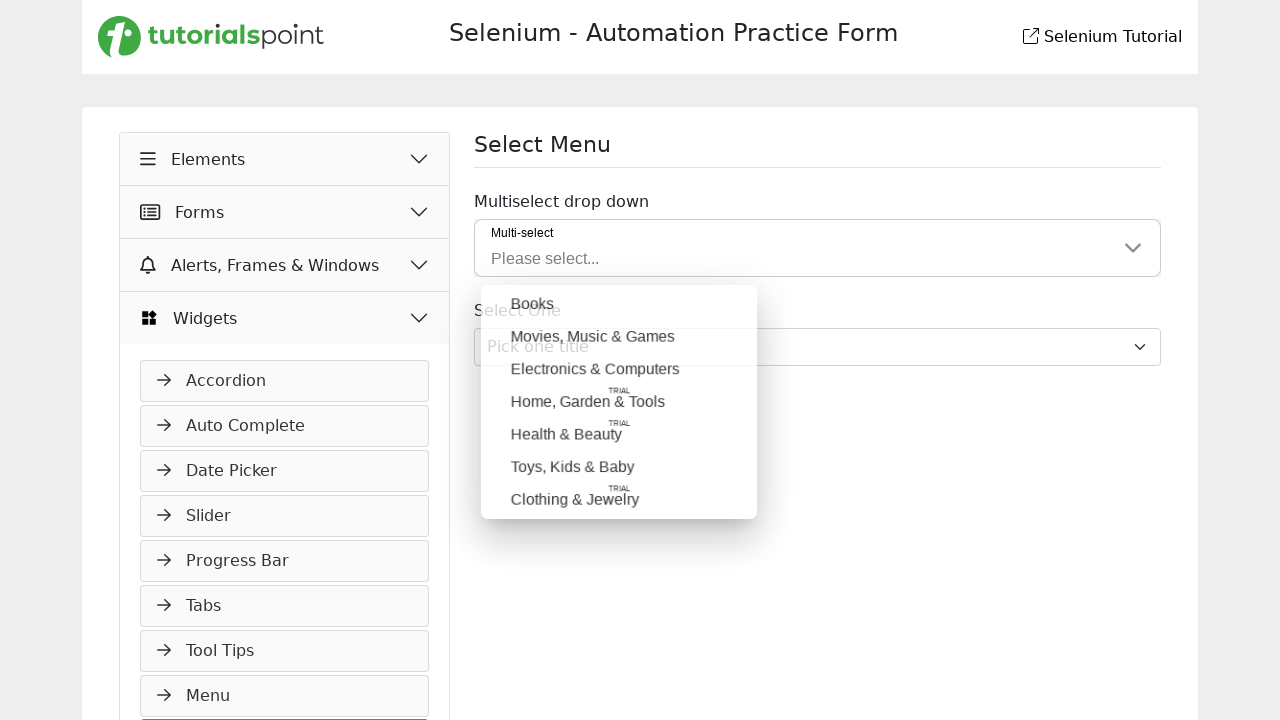

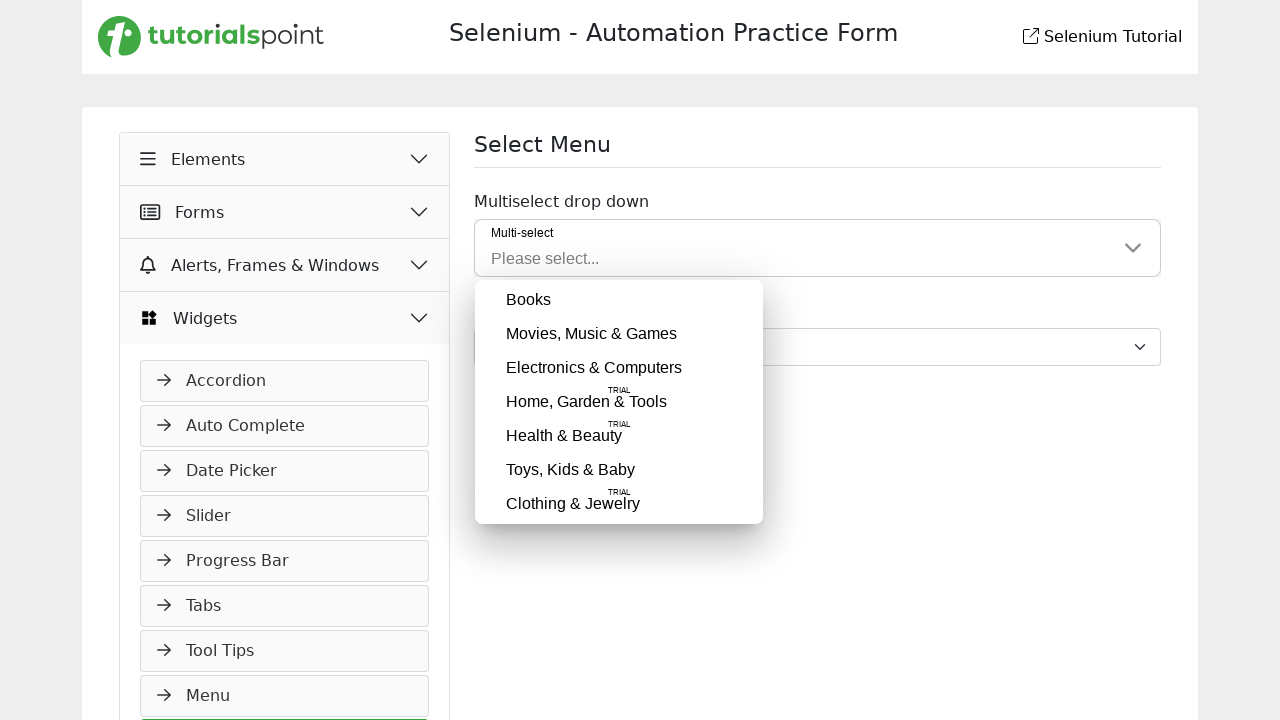